Tests drag and drop functionality by dragging element A to element B's position

Starting URL: https://the-internet.herokuapp.com

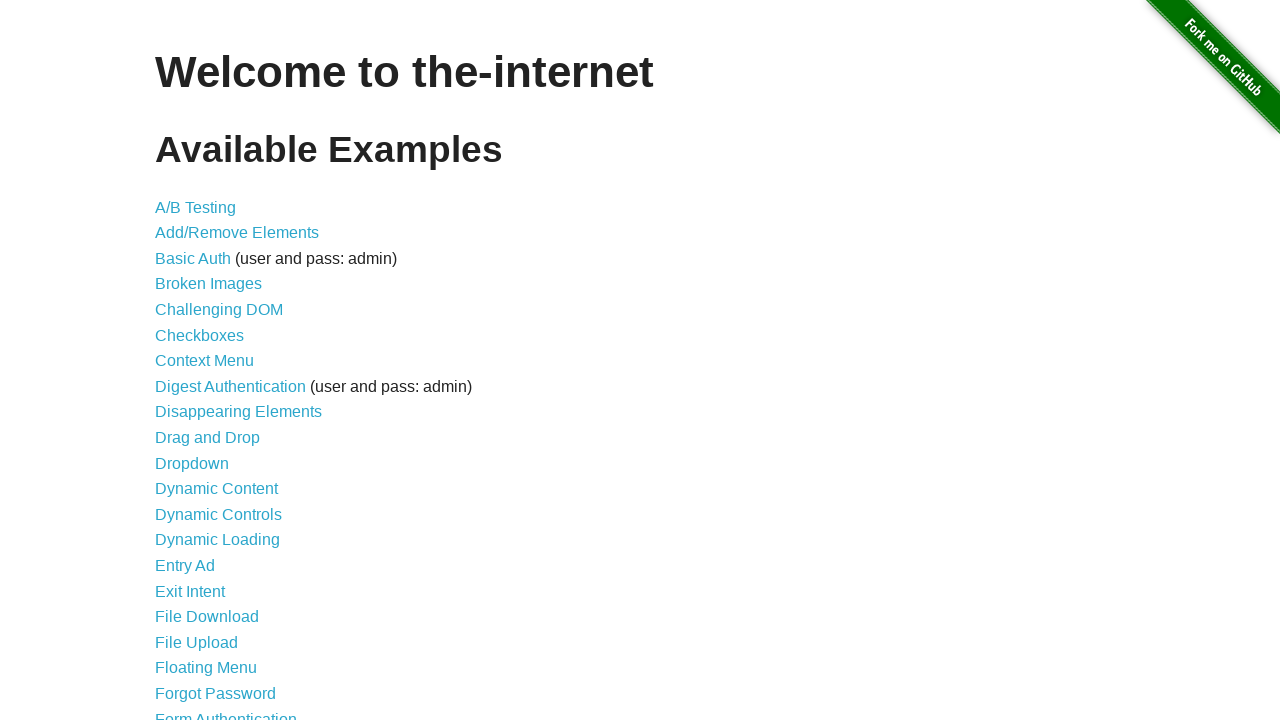

Clicked on Drag and Drop link at (208, 438) on text=Drag and Drop
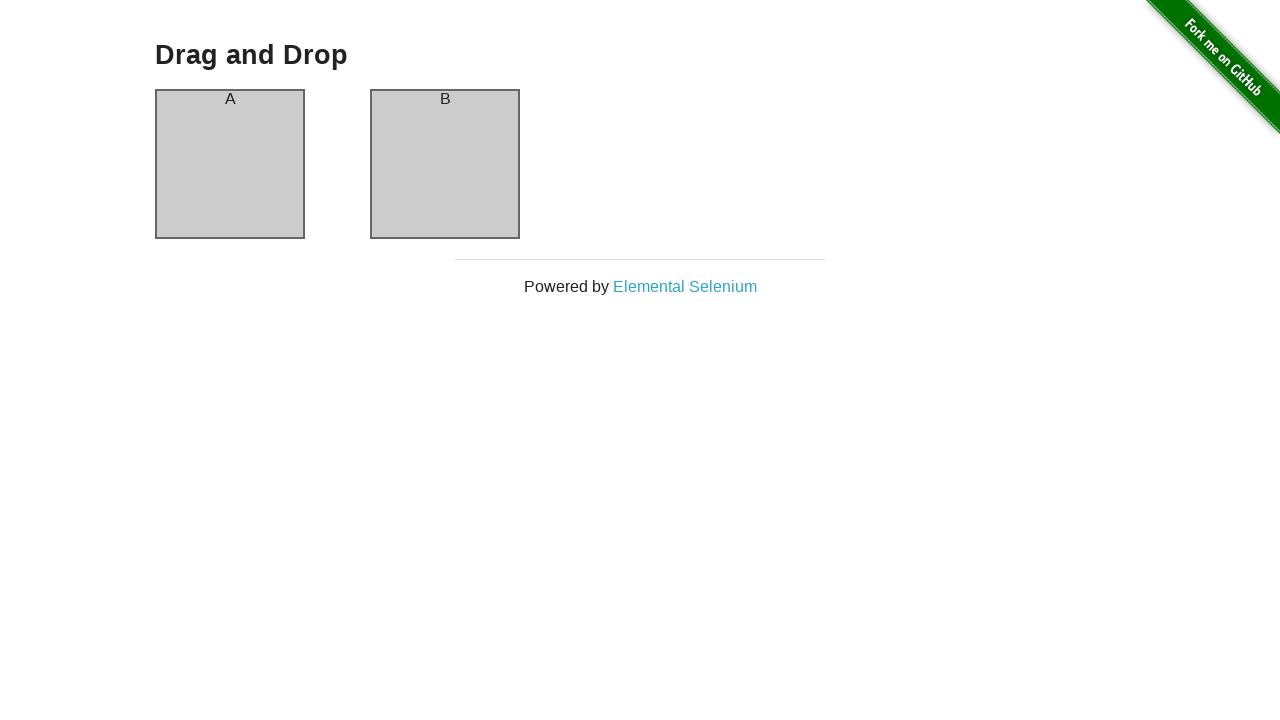

Dragged element A and dropped it onto element B at (445, 164)
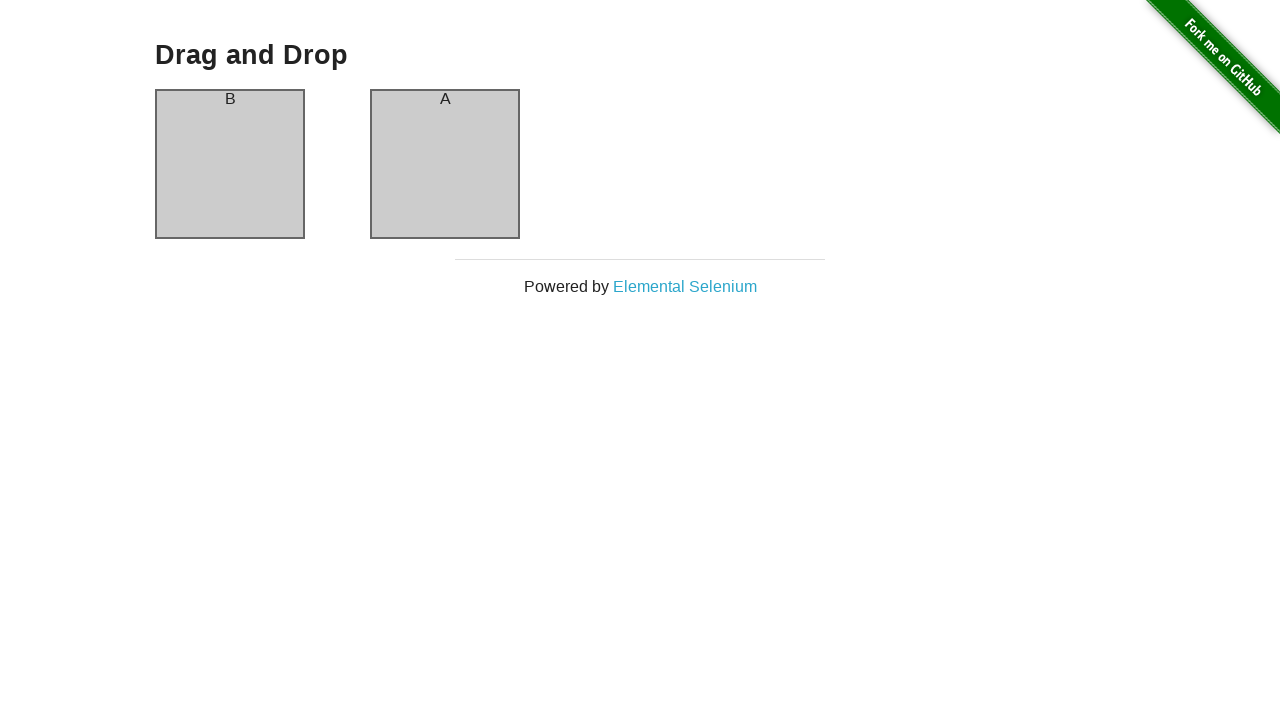

Navigated back to main page
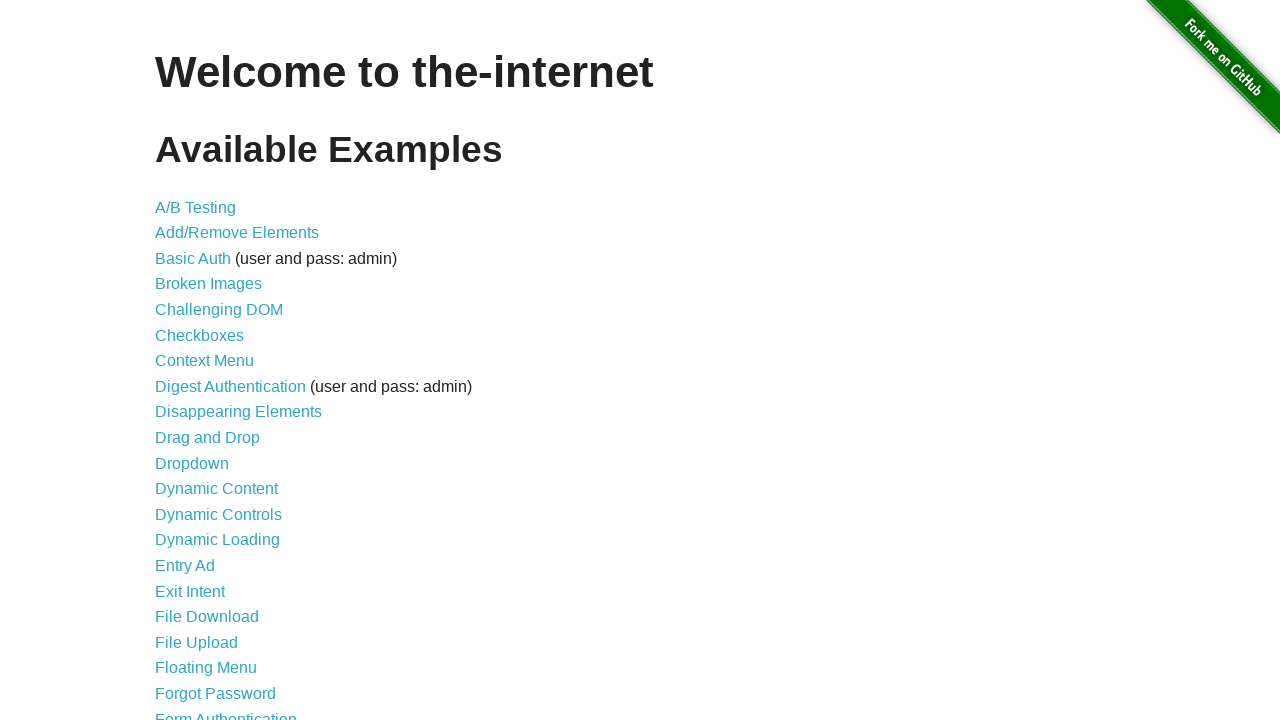

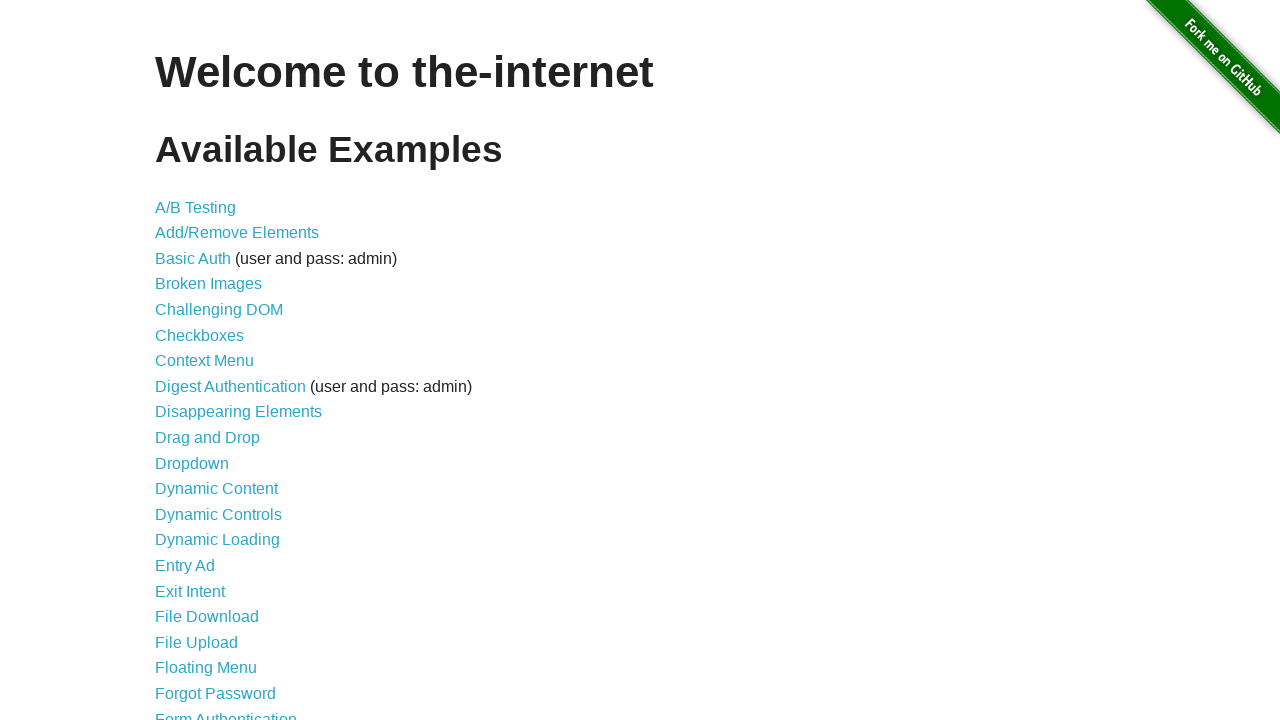